Tests different types of JavaScript alerts including simple alert, confirm dialog, and prompt with text input

Starting URL: http://demo.automationtesting.in/Alerts.html

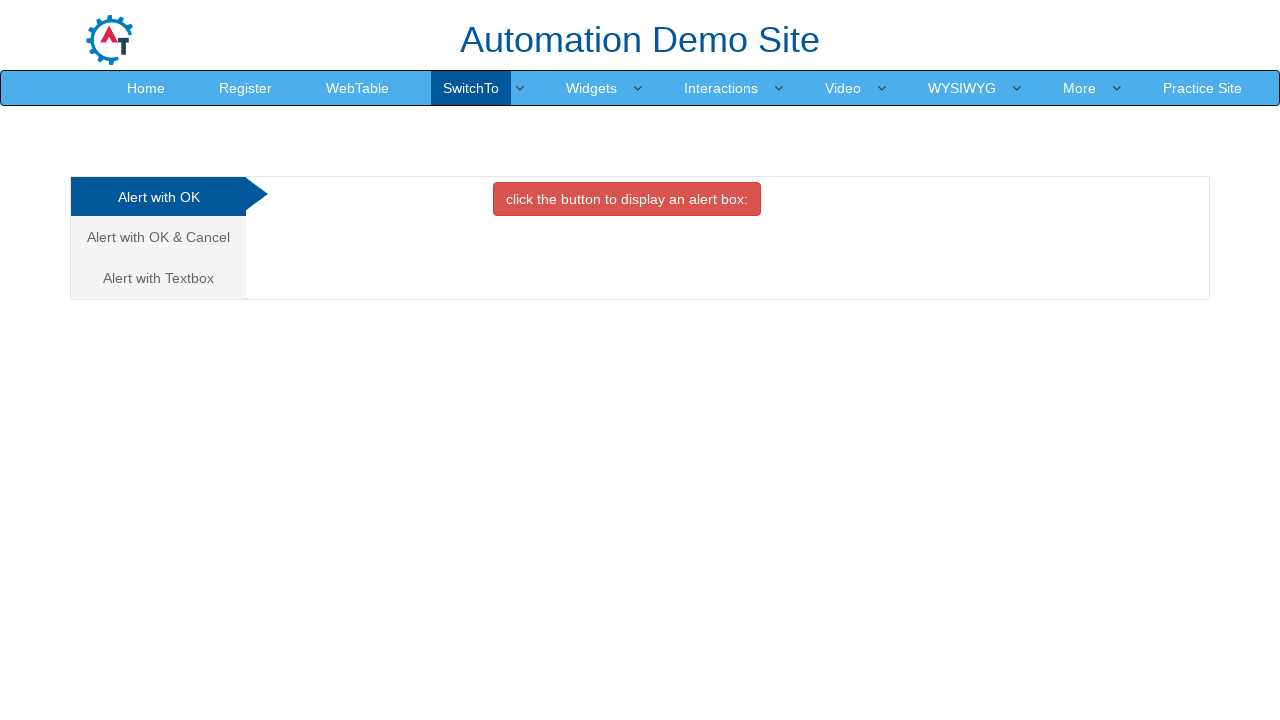

Navigated to alert handling demo page
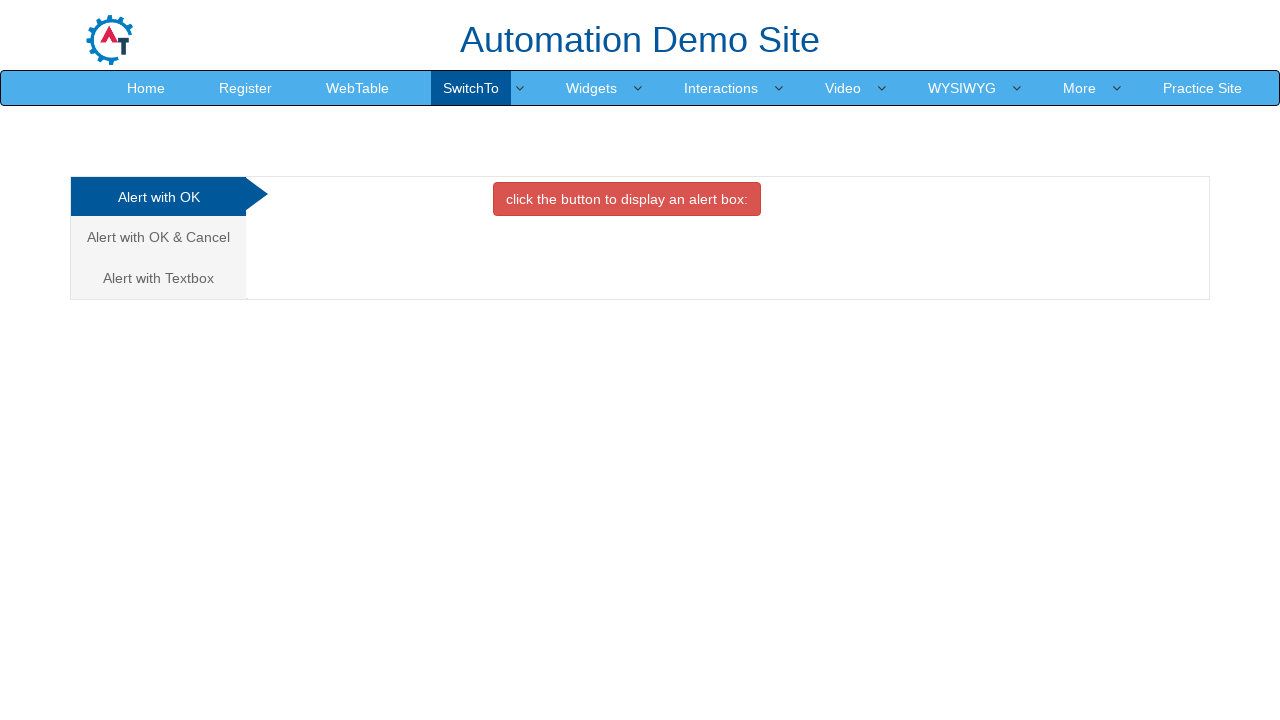

Clicked on 'Alert with OK' tab at (158, 197) on text=Alert with OK
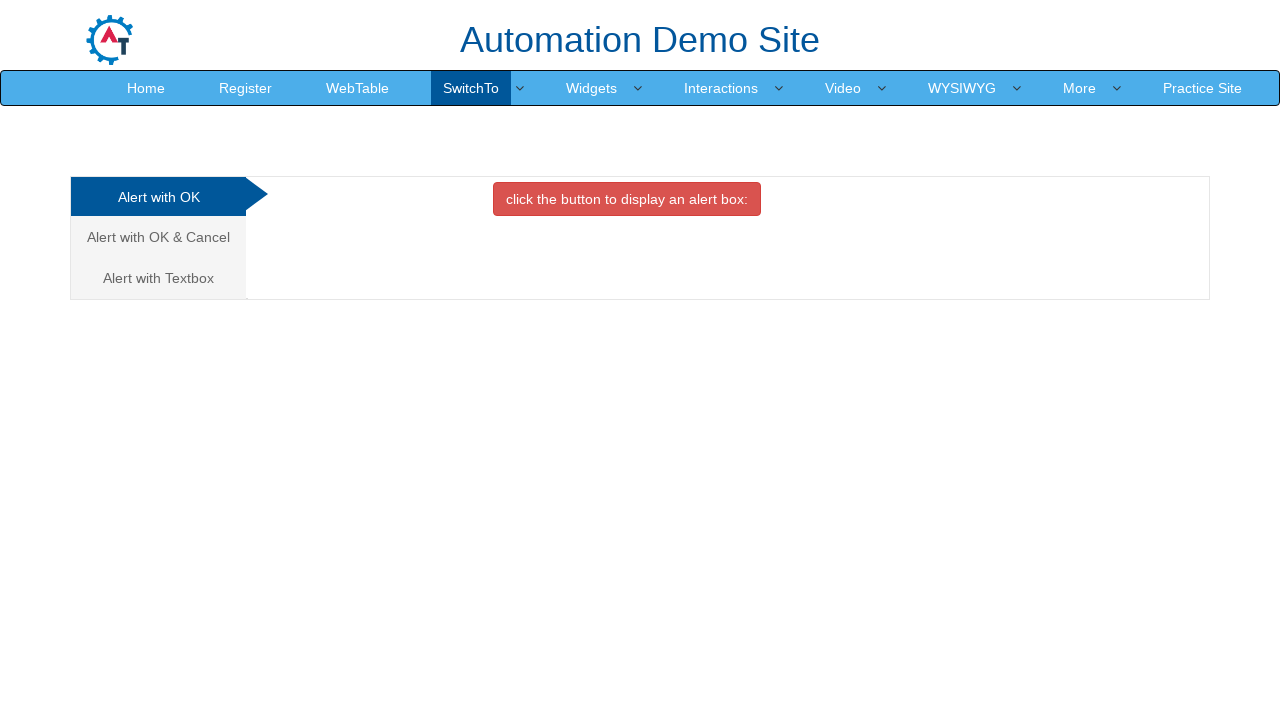

Clicked button to trigger simple alert at (627, 199) on //*[@id="OKTab"]/button
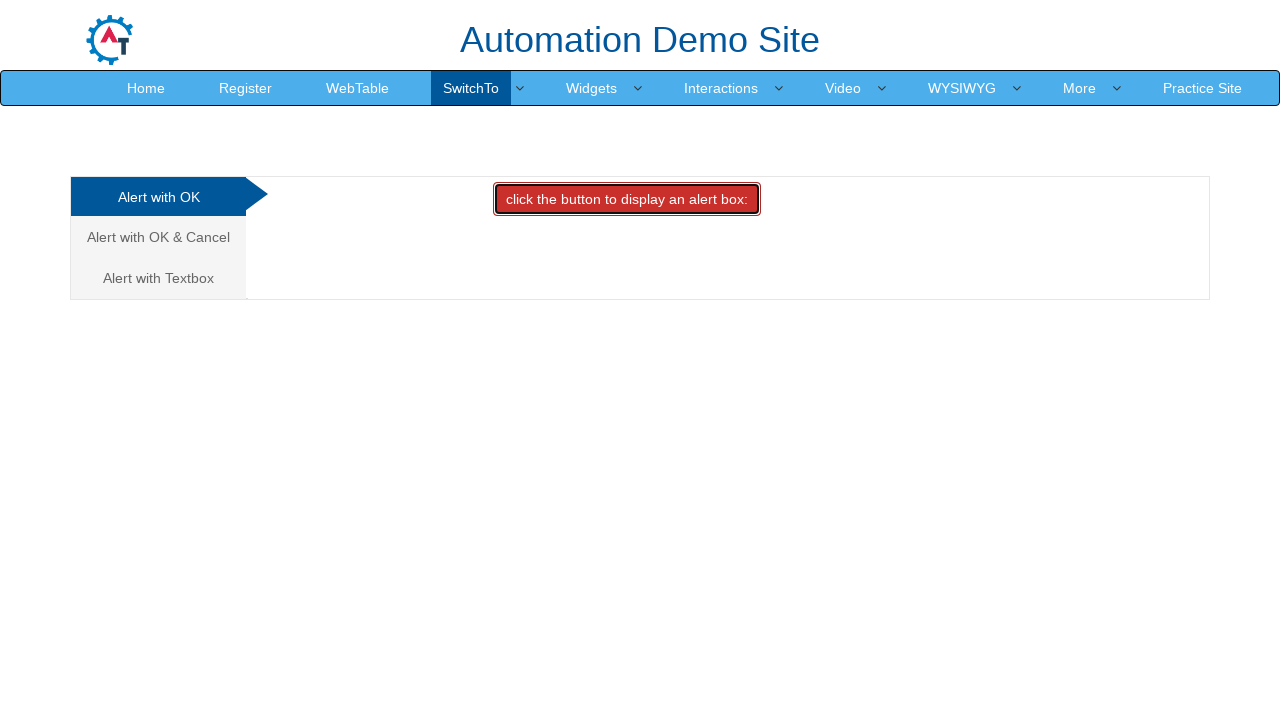

Set up dialog handler and triggered simple alert, accepted it at (627, 199) on //*[@id="OKTab"]/button
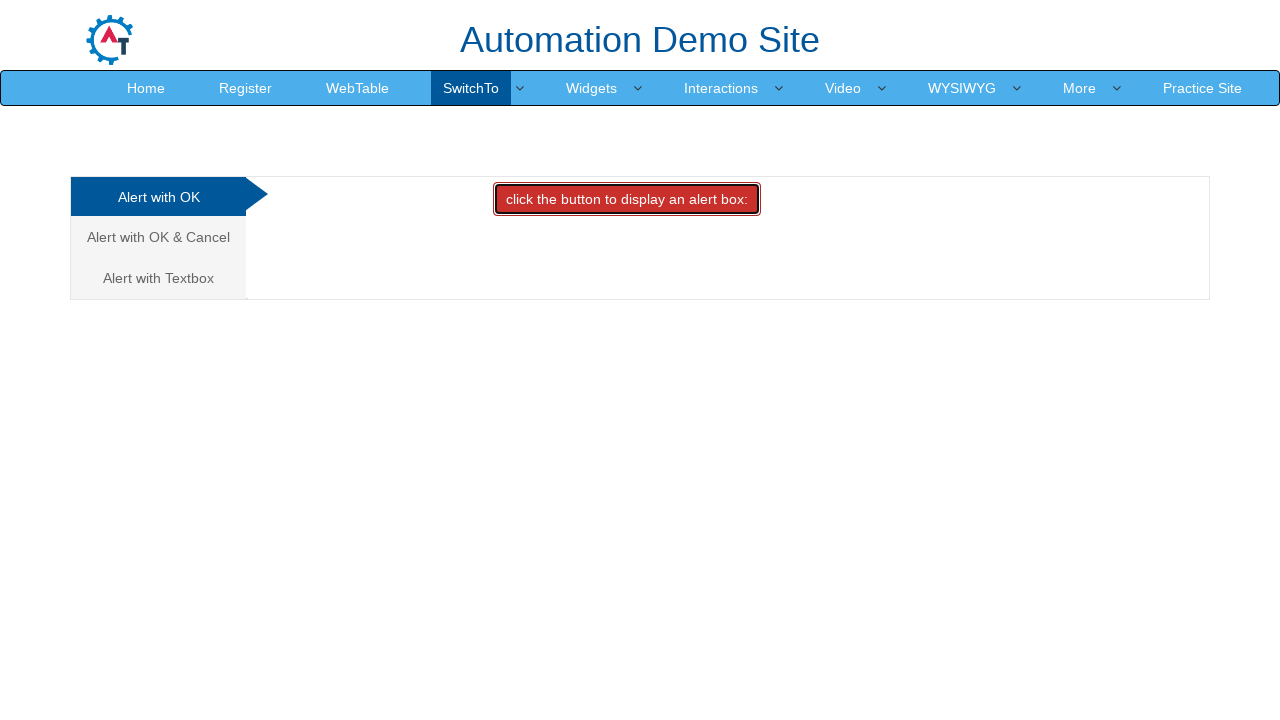

Clicked on 'Alert with OK & Cancel' tab at (158, 237) on text=Alert with OK & Cancel
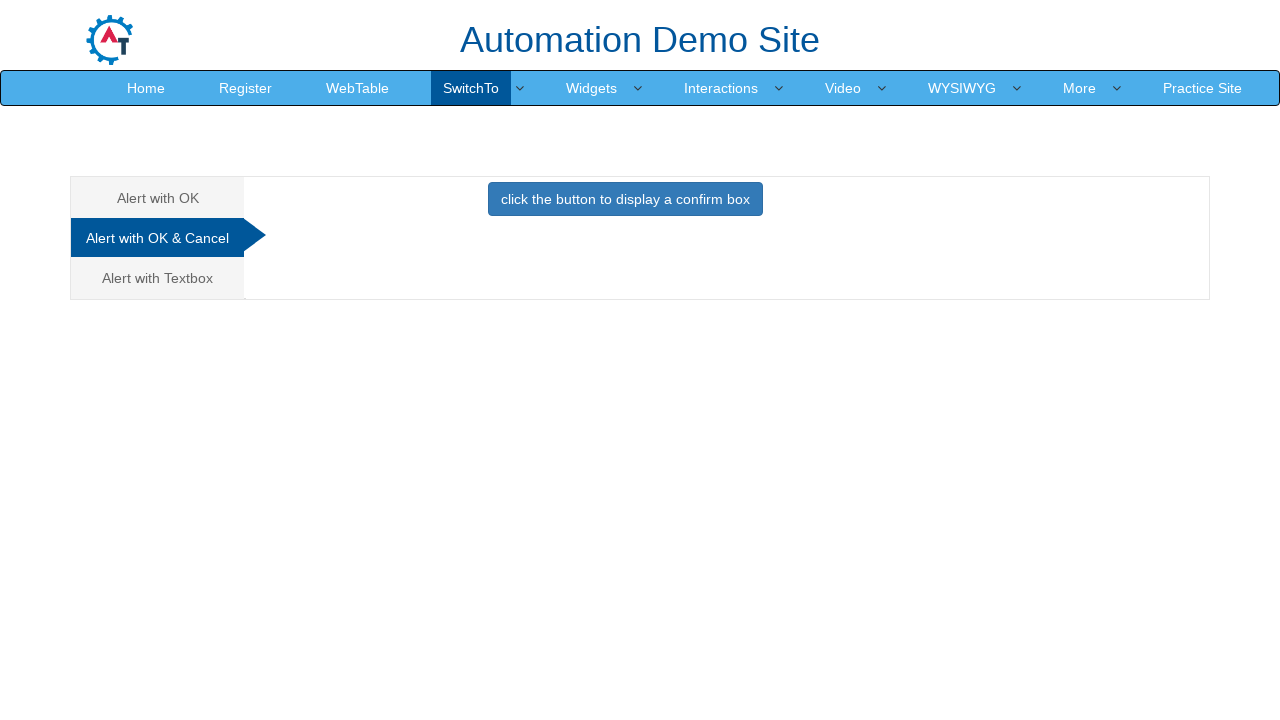

Clicked button to trigger confirm dialog at (625, 199) on //*[@id="CancelTab"]/button
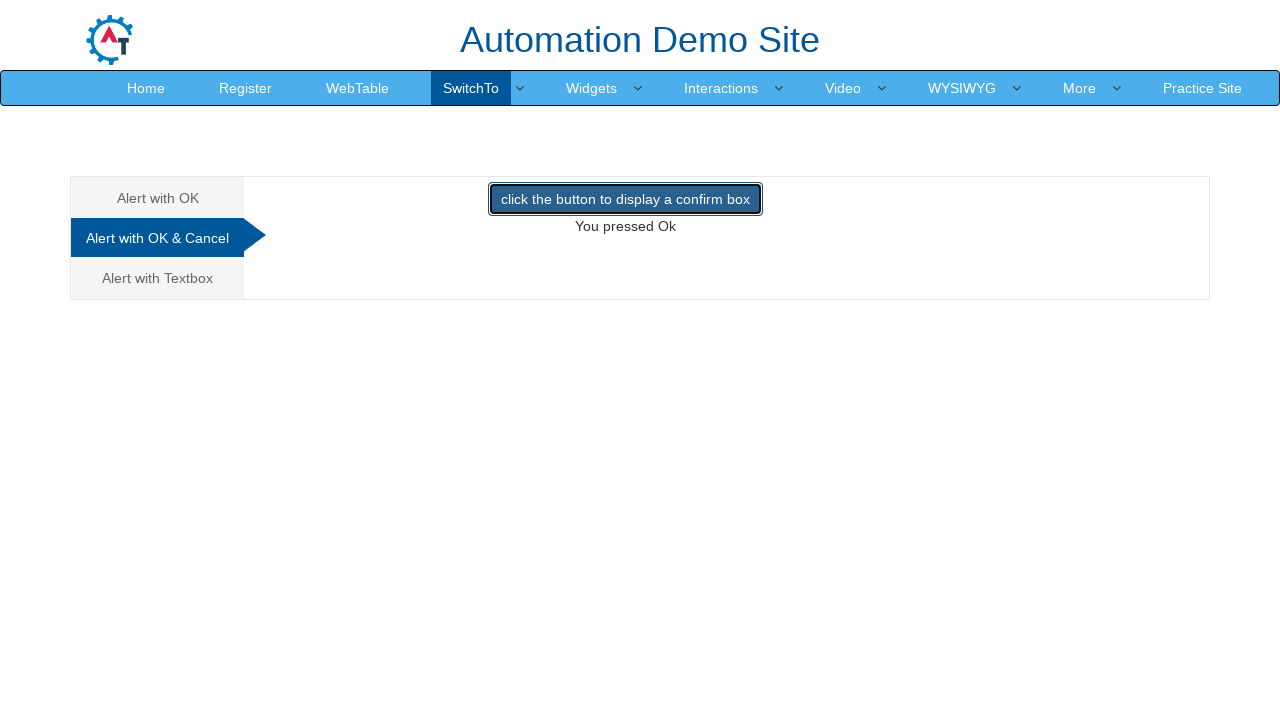

Set up dialog handler and triggered confirm dialog, dismissed it at (625, 199) on //*[@id="CancelTab"]/button
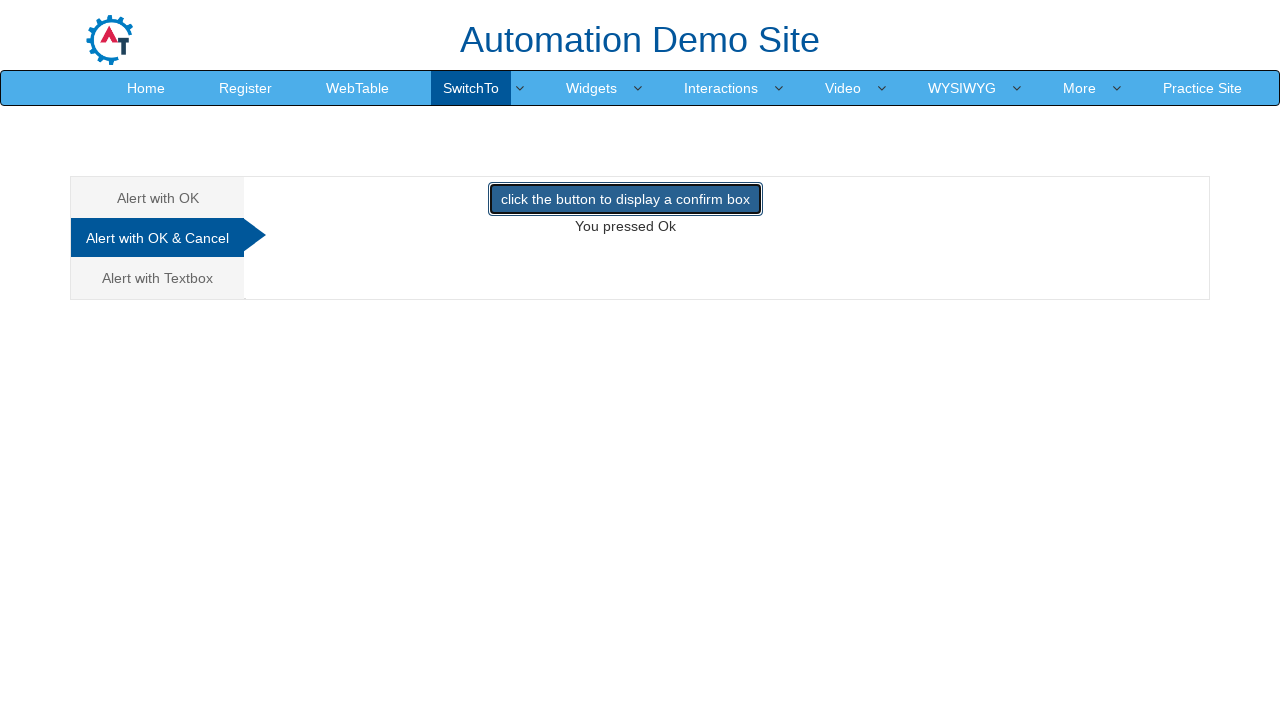

Clicked on 'Alert with Textbox' tab at (158, 278) on text=Alert with Textbox
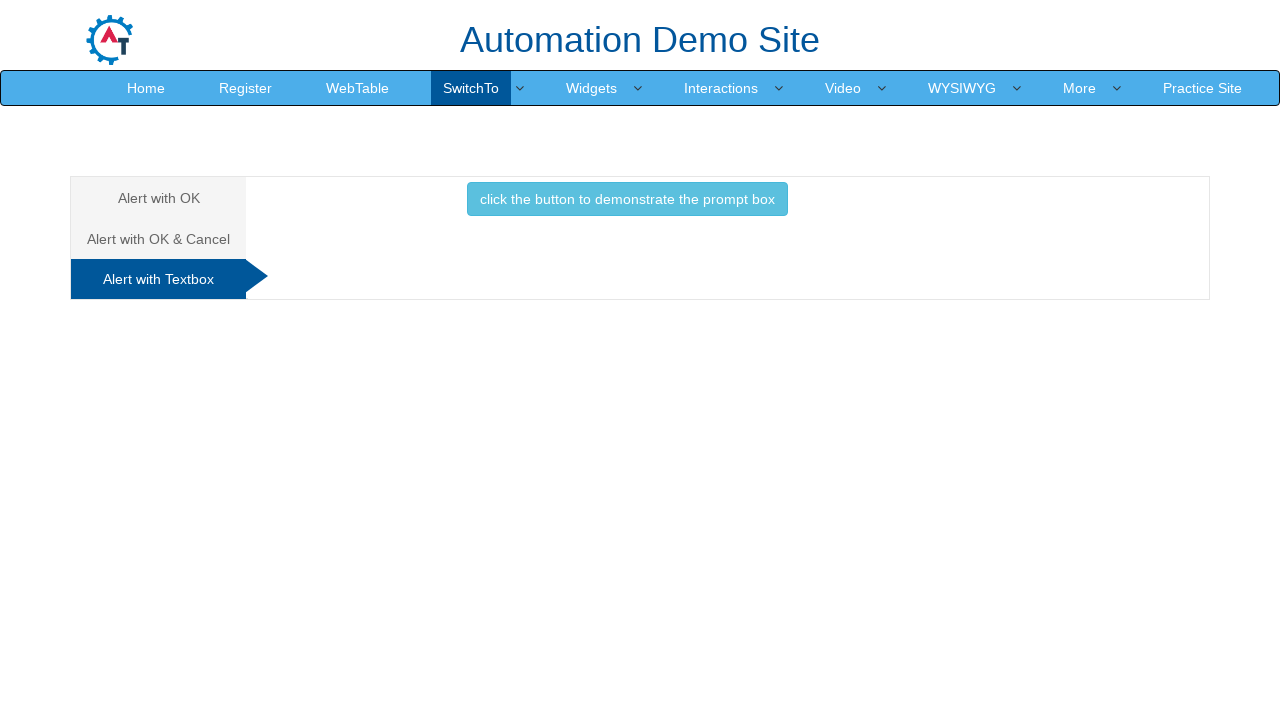

Set up dialog handler and triggered prompt dialog, entered text and accepted at (627, 199) on //*[@id="Textbox"]/button
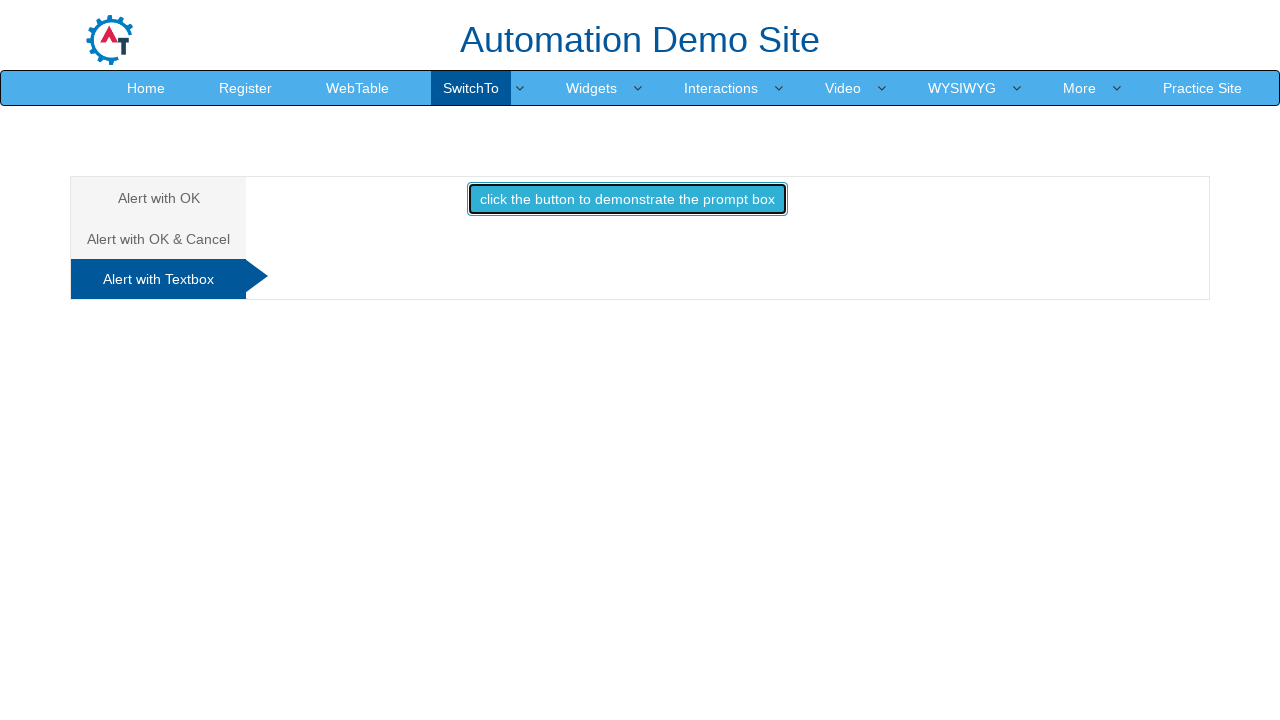

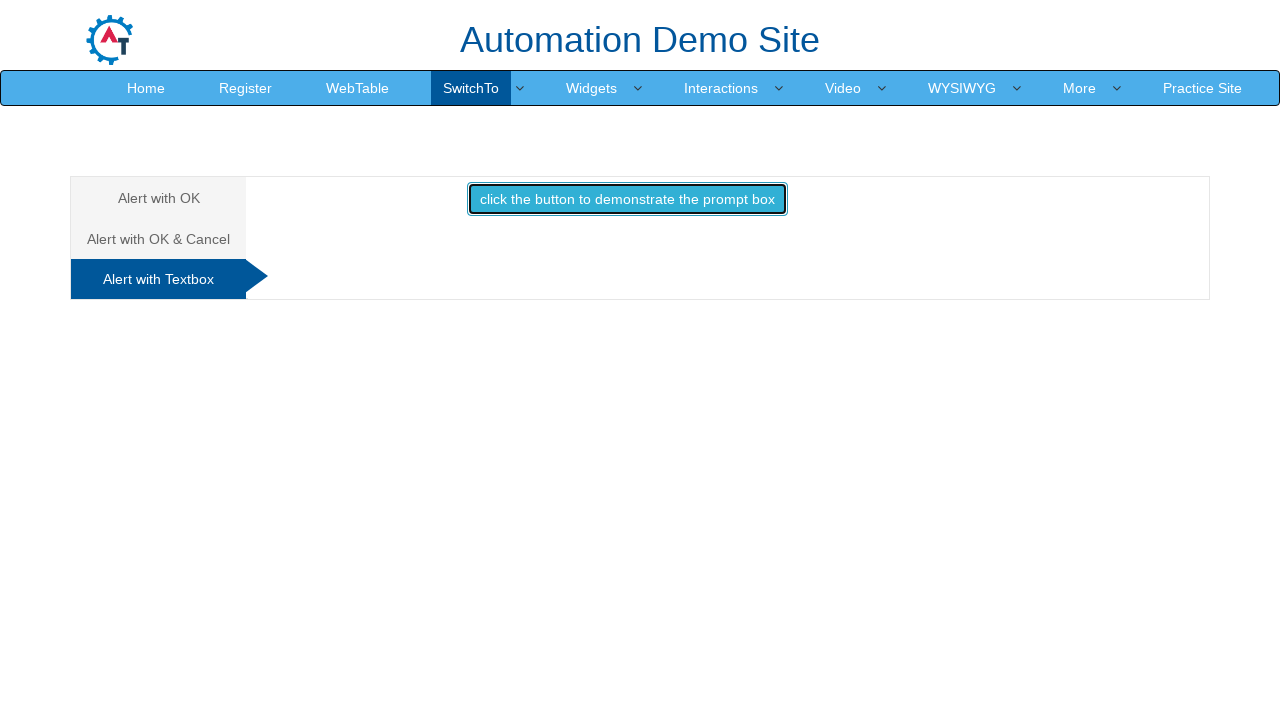